Tests JavaScript prompt dialog by entering text and accepting the prompt to verify the entered text appears in the result

Starting URL: https://the-internet.herokuapp.com/javascript_alerts

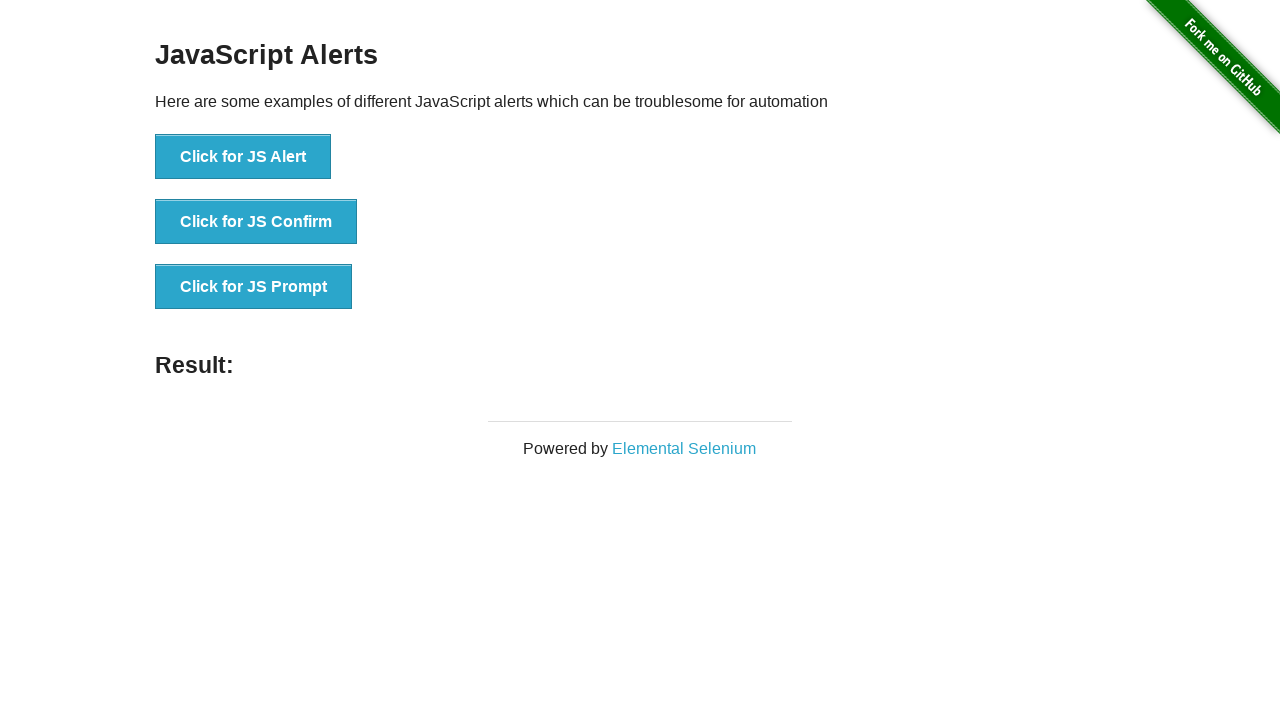

Set up dialog handler to accept prompt with input 'selcuk'
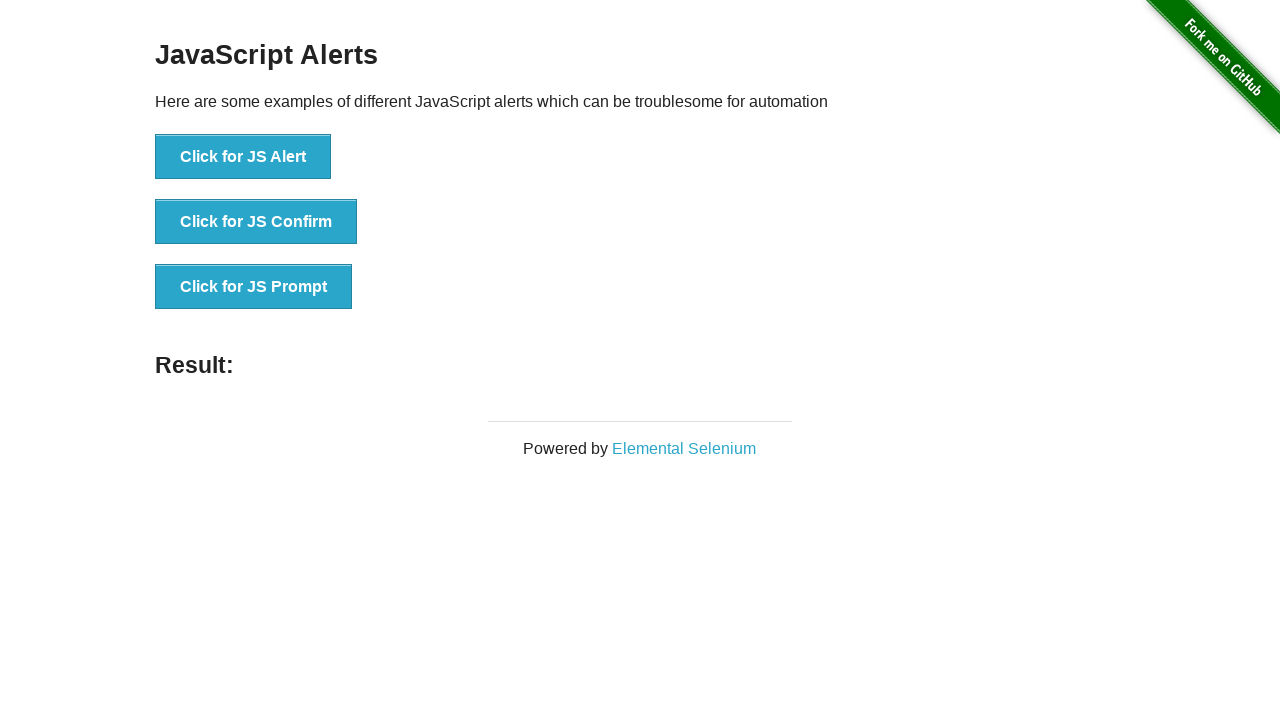

Clicked 'Click for JS Prompt' button to trigger JavaScript prompt dialog at (254, 287) on xpath=//*[text()='Click for JS Prompt']
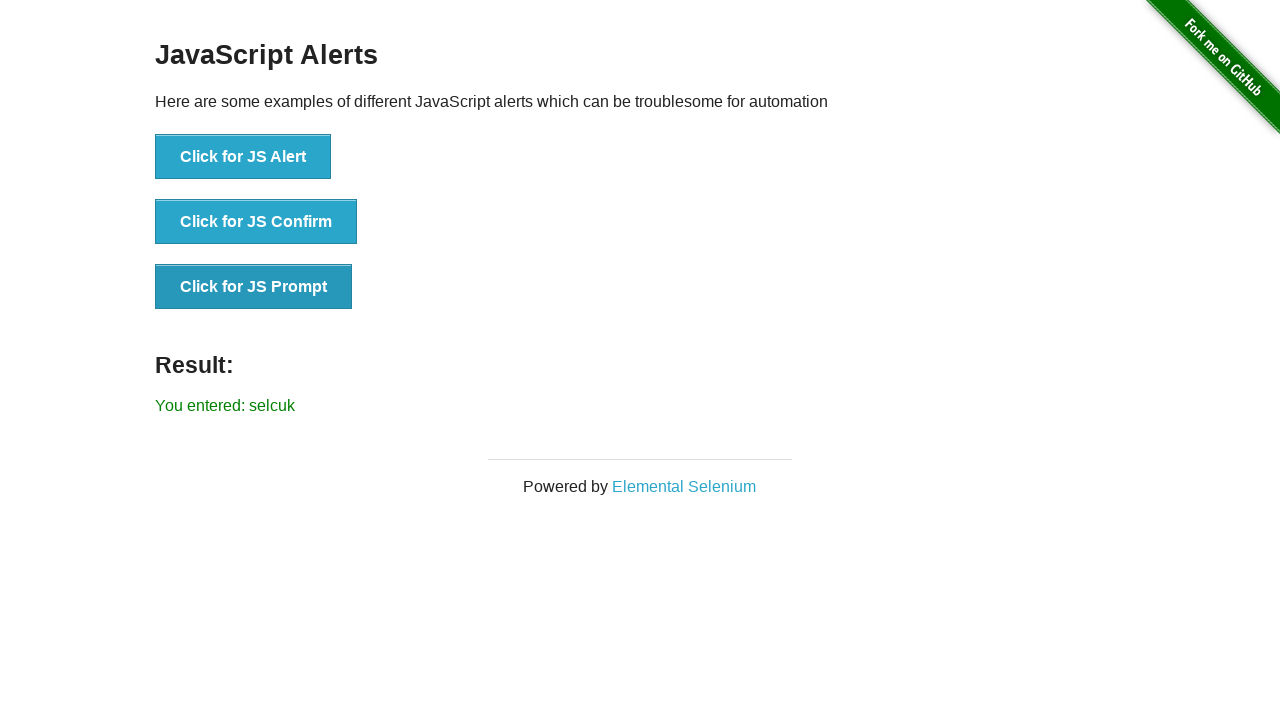

Waited for result element to load
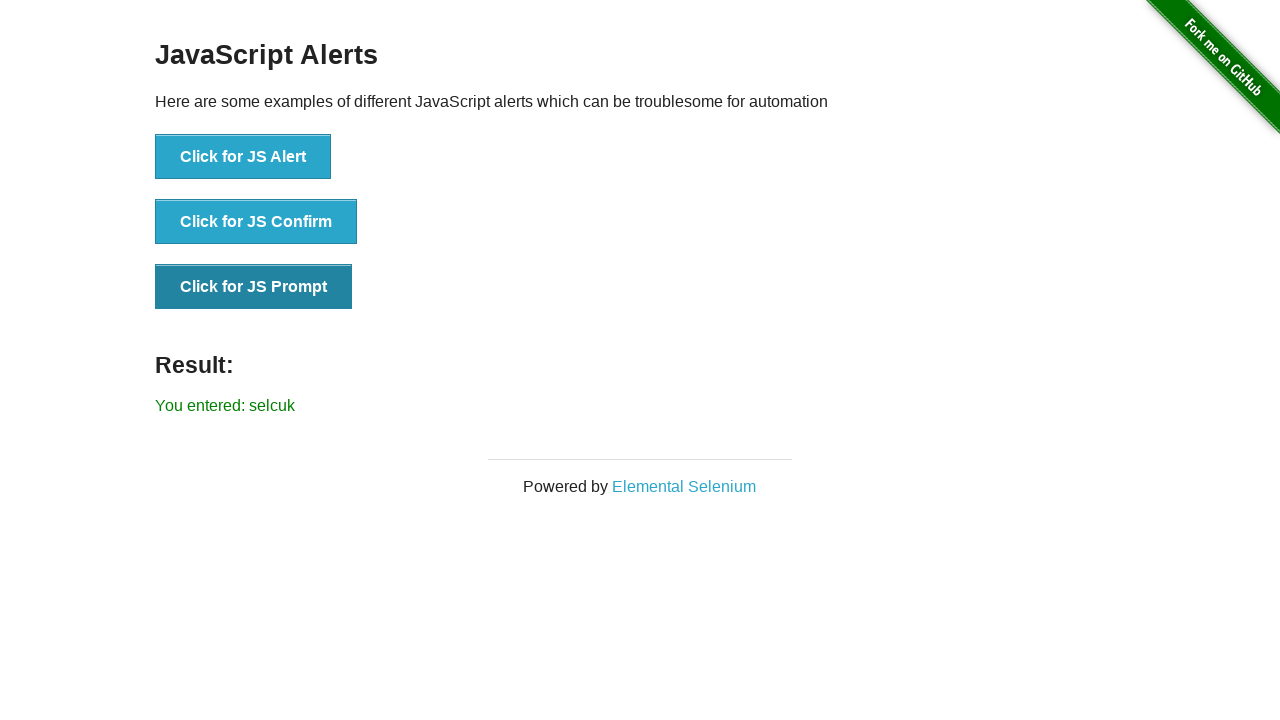

Located result element
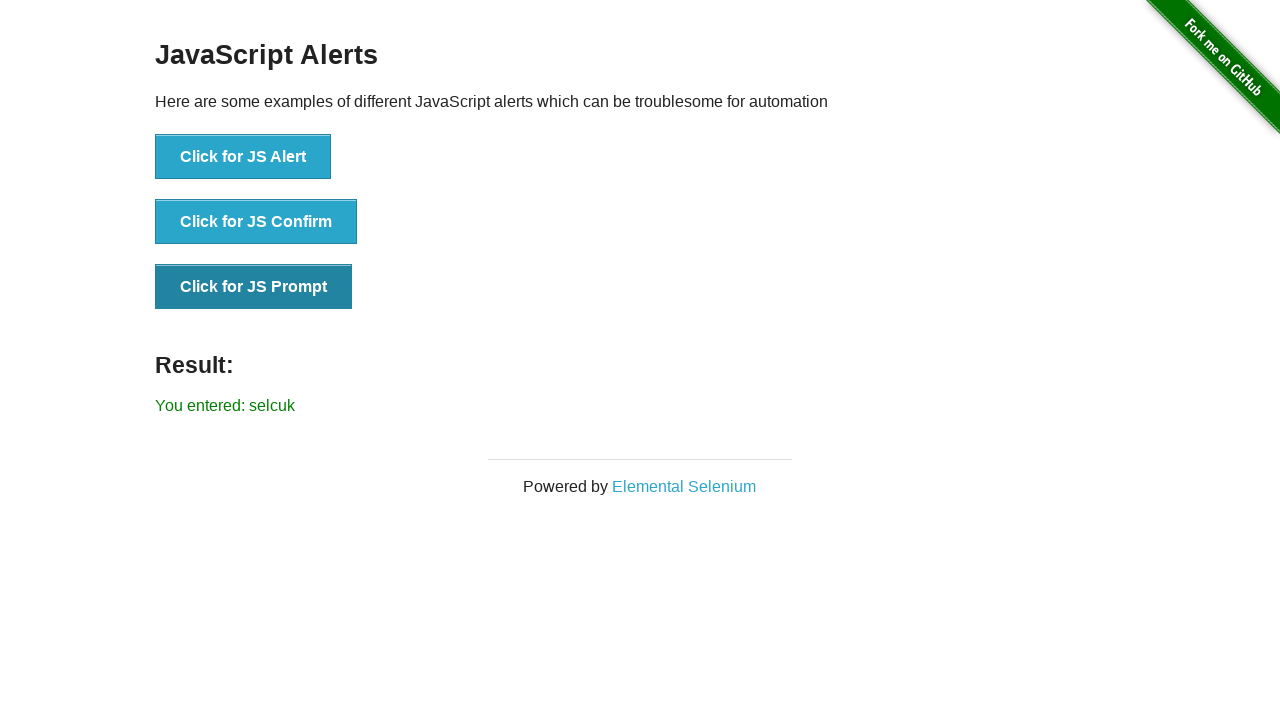

Verified that entered text 'selcuk' appears in the result
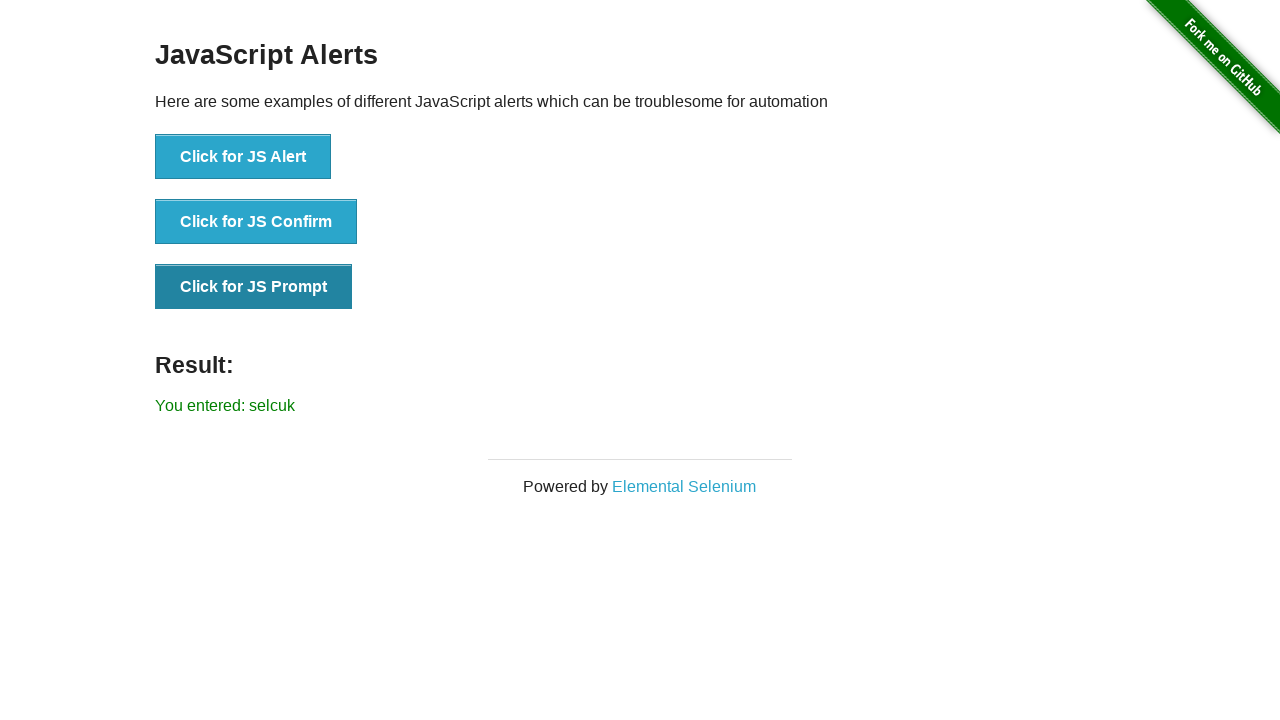

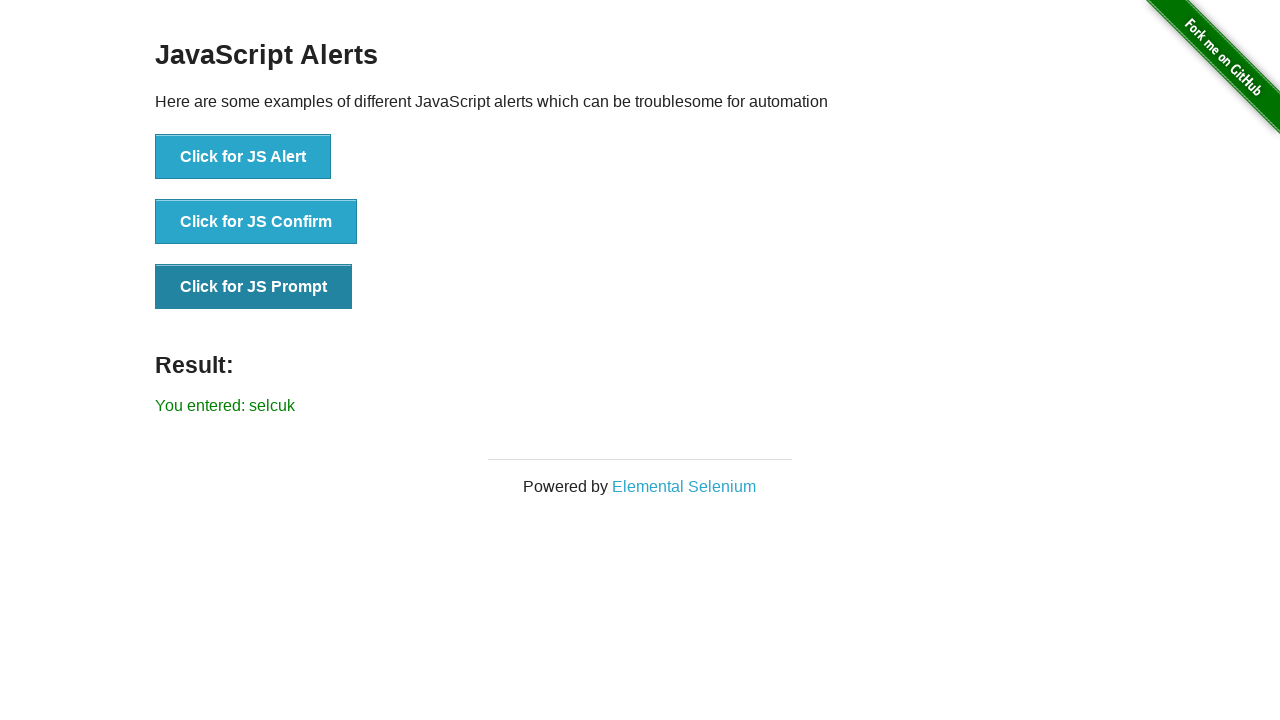